Tests opening a new browser window by clicking an "Open" button, waits for the new window to open, verifies the URL of the new window, and brings it to front.

Starting URL: https://www.leafground.com/window.xhtml

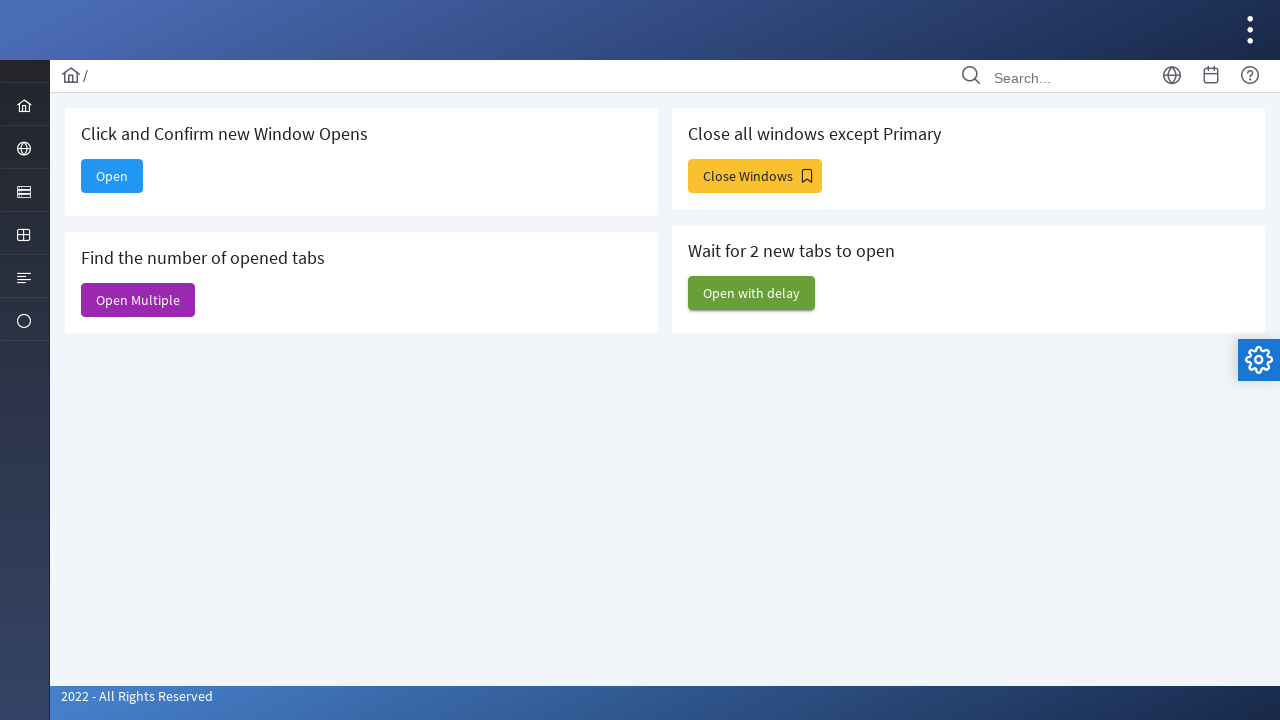

Clicked 'Open' button to trigger new window at (112, 176) on internal:text="Open"s
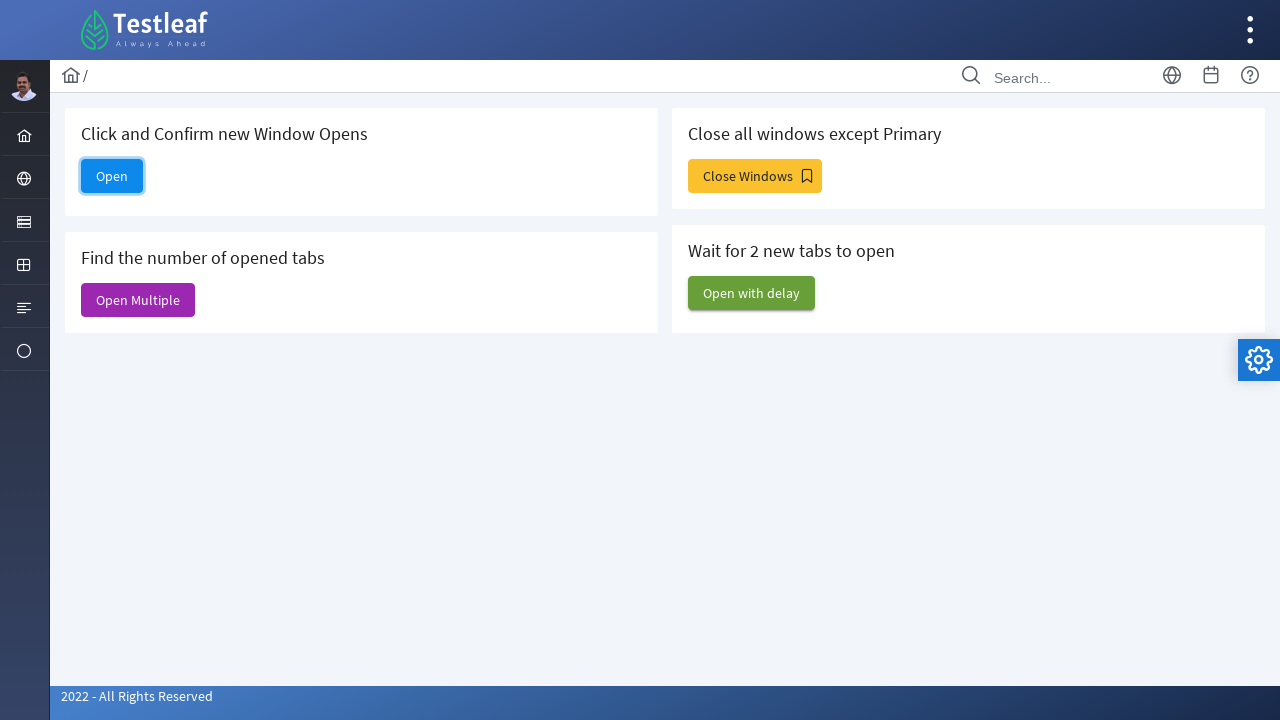

New window/page opened and captured
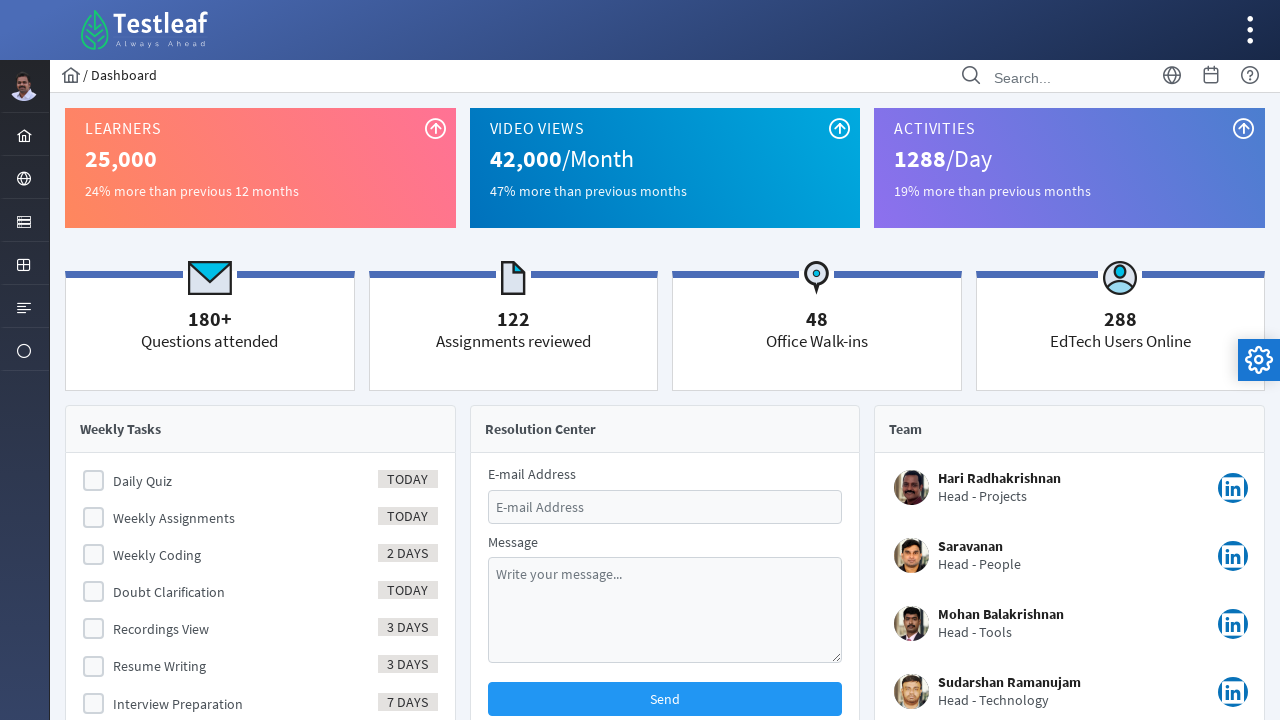

New window URL verified as https://www.leafground.com/dashboard.xhtml
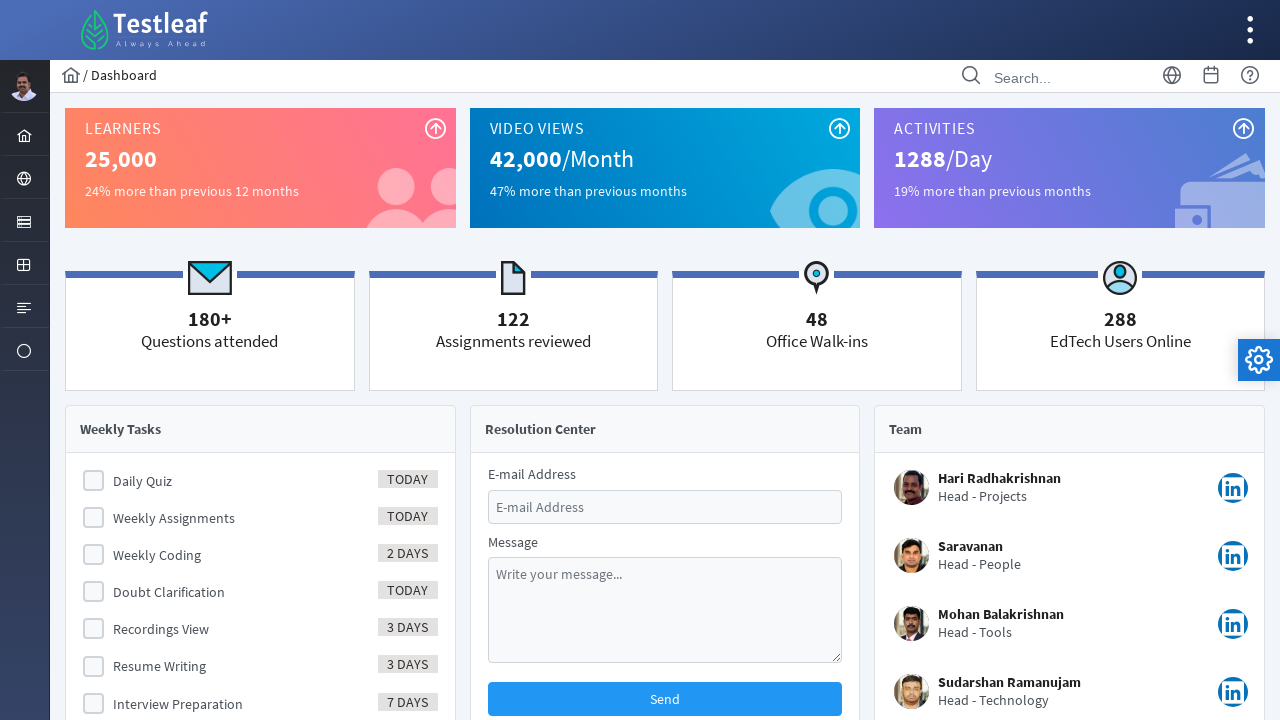

Brought new window to front
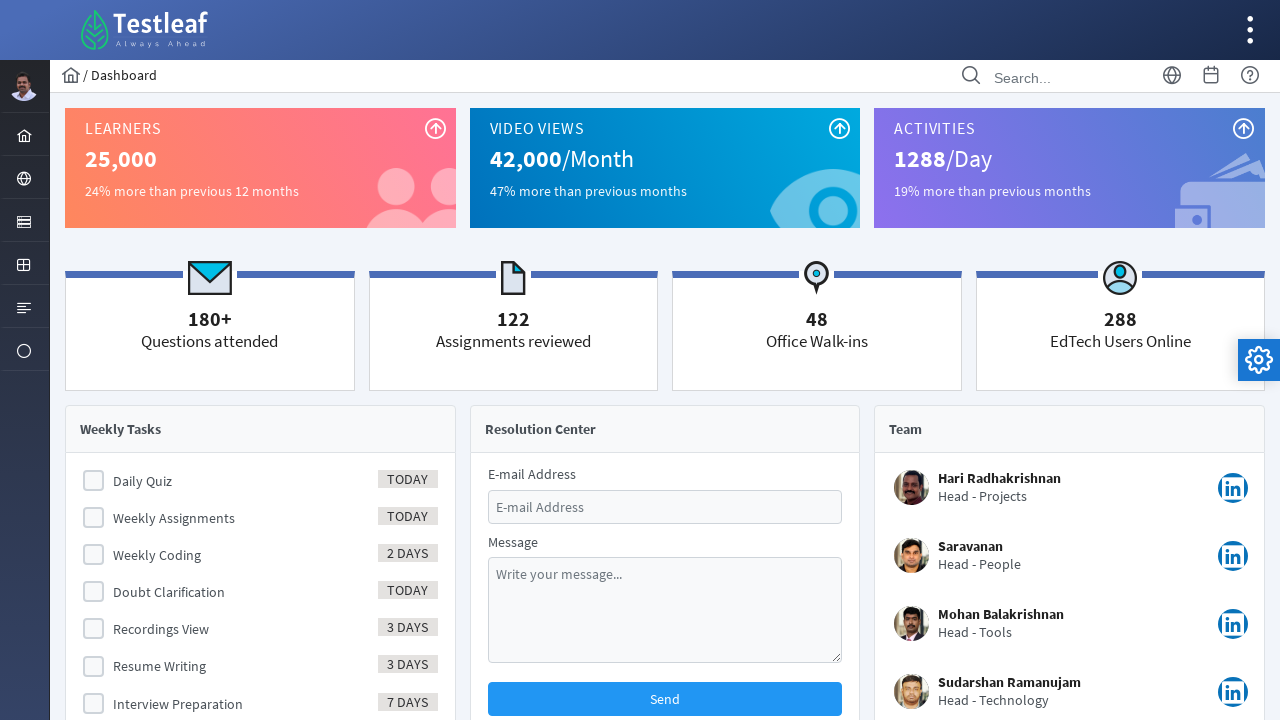

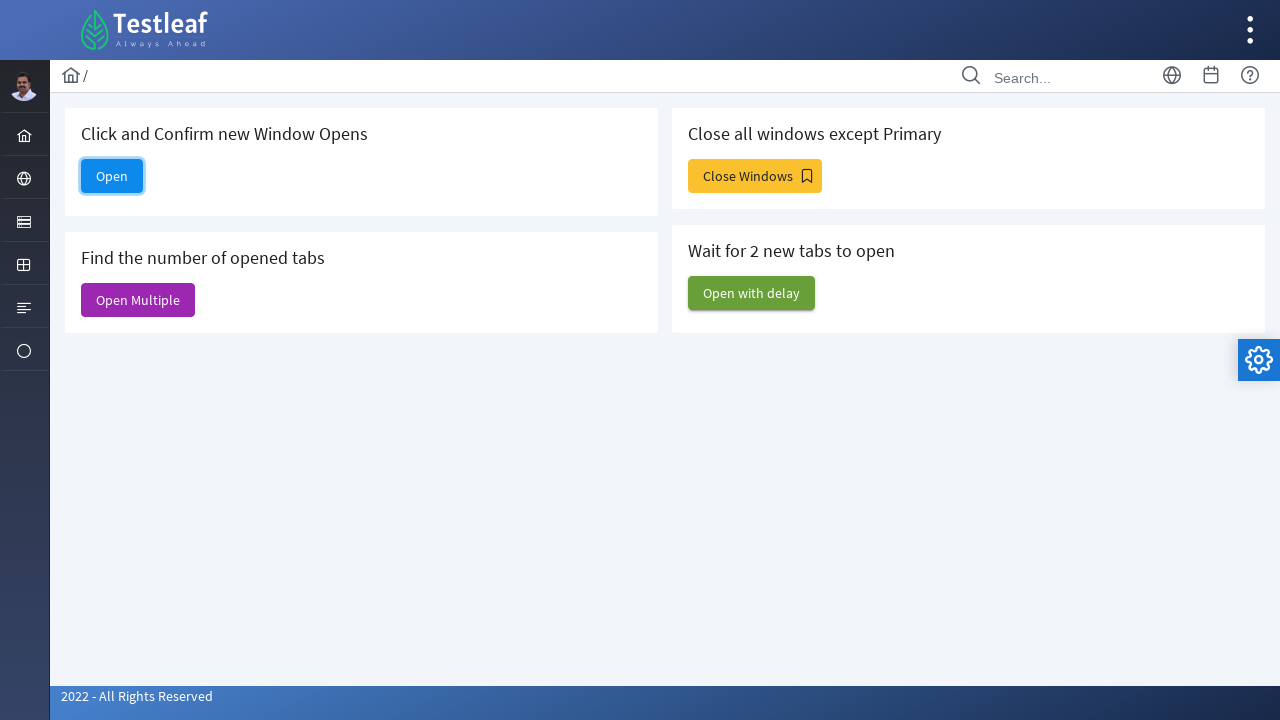